Tests handling of JavaScript confirm dialog by dismissing and then accepting it to verify different outcomes

Starting URL: https://the-internet.herokuapp.com/javascript_alerts

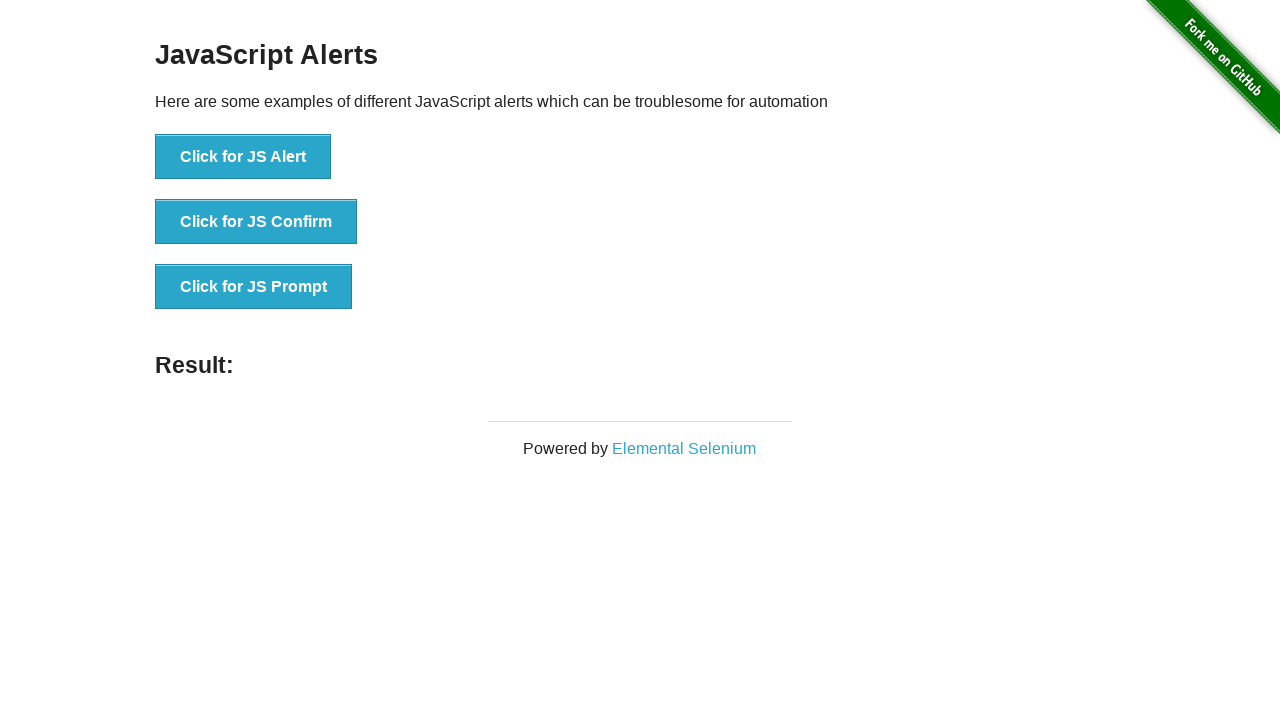

Set up dialog handler to dismiss the confirm dialog
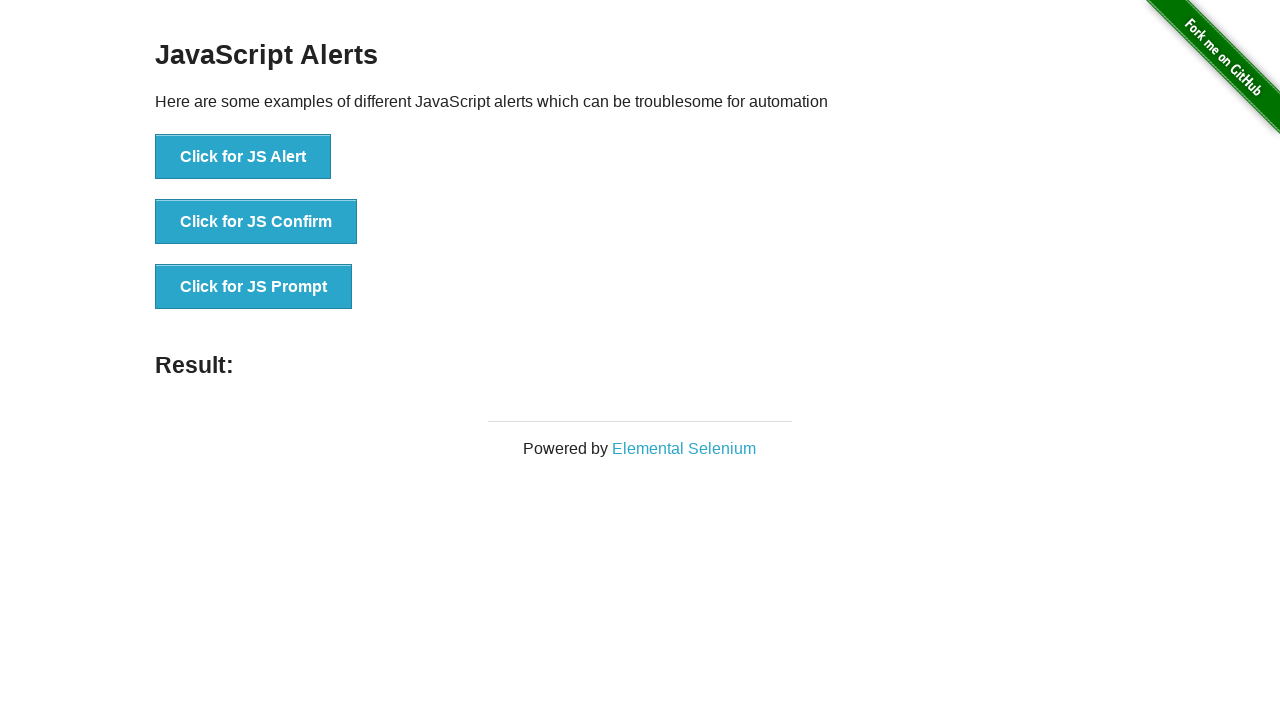

Clicked JS Confirm button and dismissed the dialog at (256, 222) on xpath=//*[@id='content']/div/ul/li[2]/button
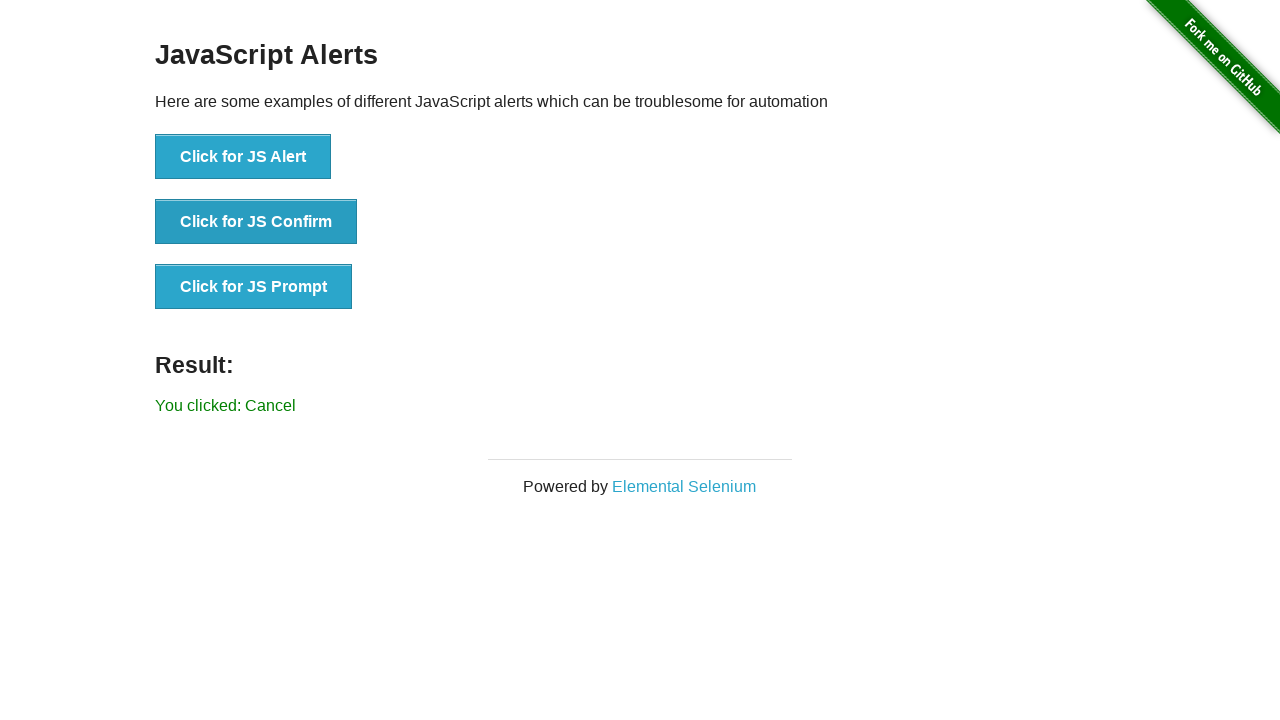

Set up dialog handler to accept the confirm dialog
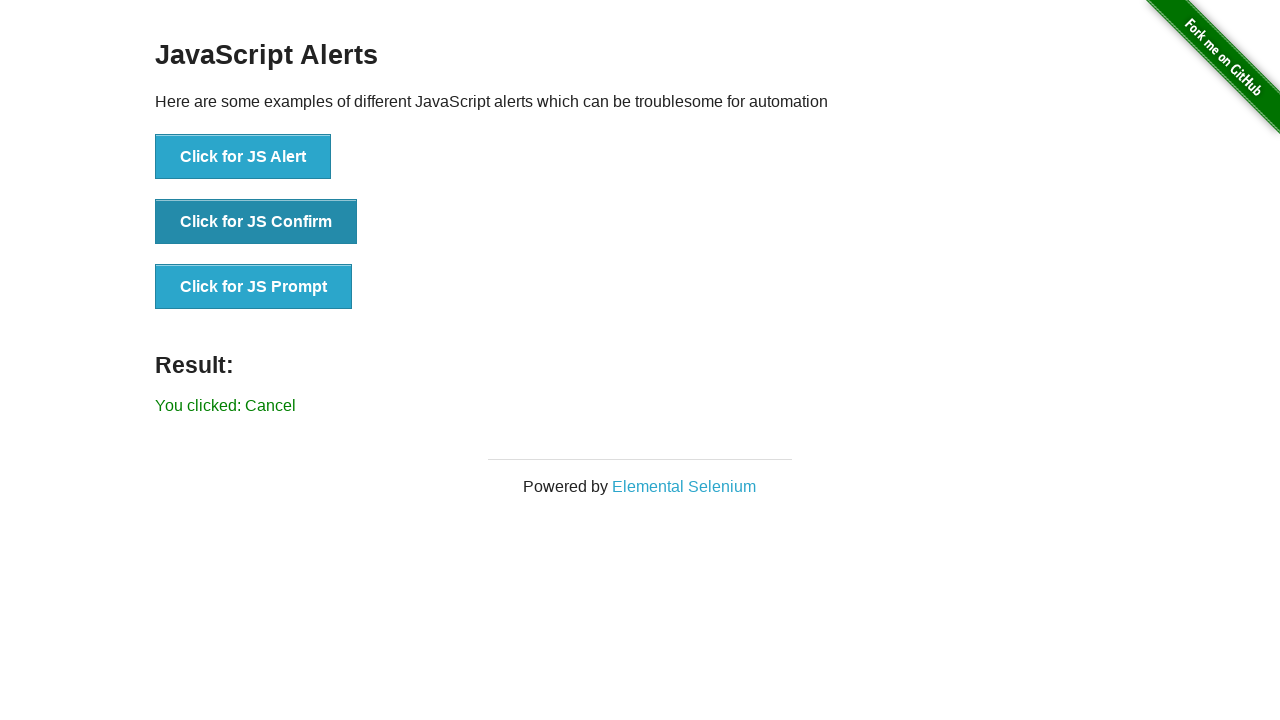

Clicked JS Confirm button and accepted the dialog at (256, 222) on xpath=//*[@id='content']/div/ul/li[2]/button
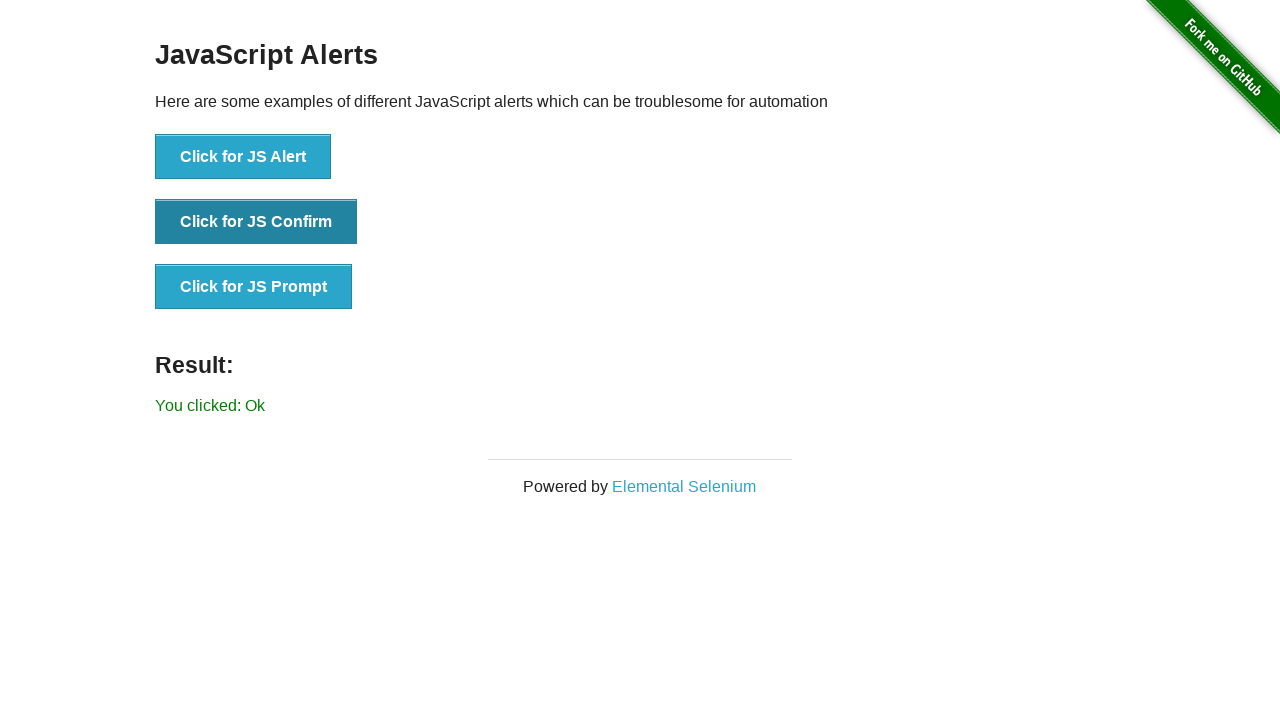

Verified the result message element is visible
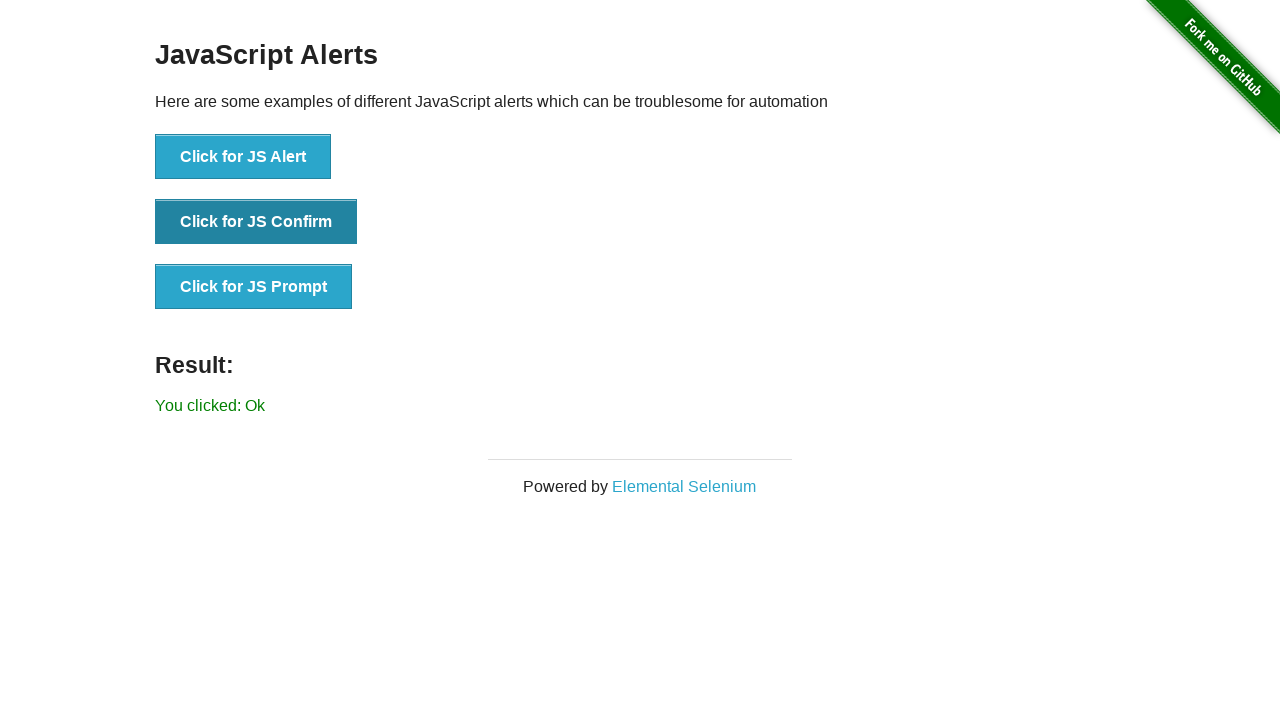

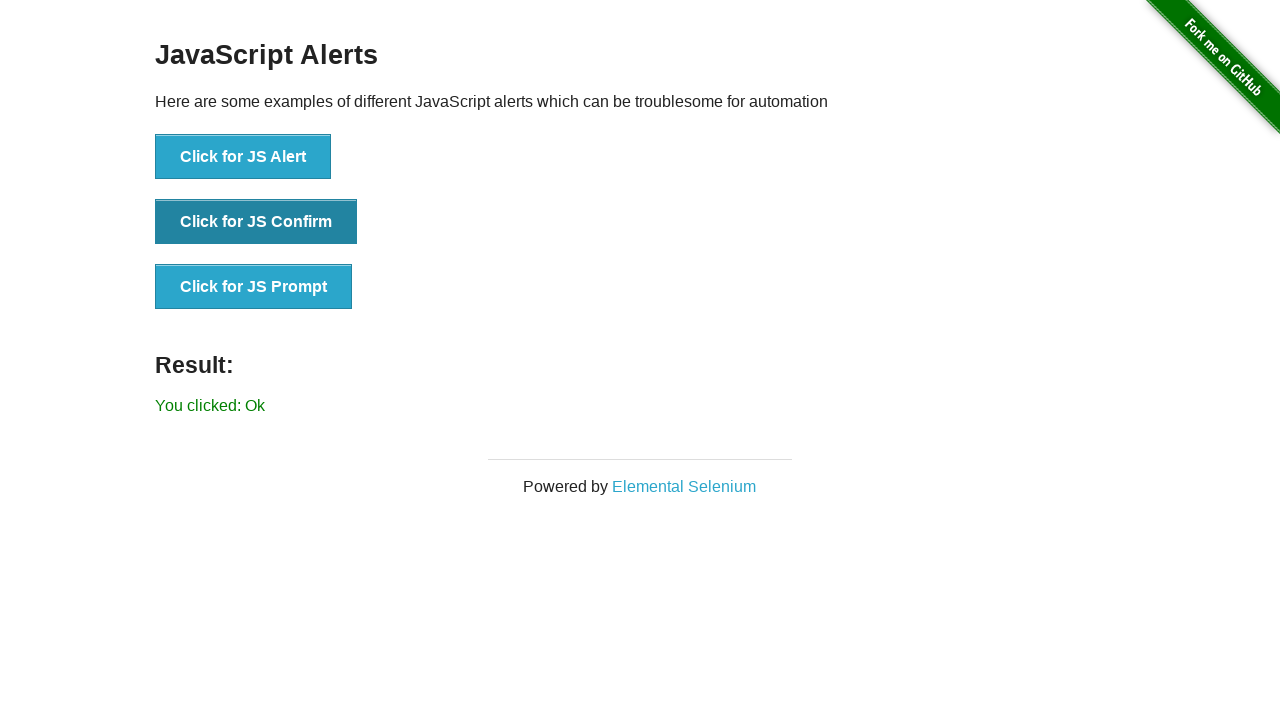